Tests login form validation by submitting a username without a password and verifying that an appropriate error message is displayed

Starting URL: http://the-internet.herokuapp.com/login

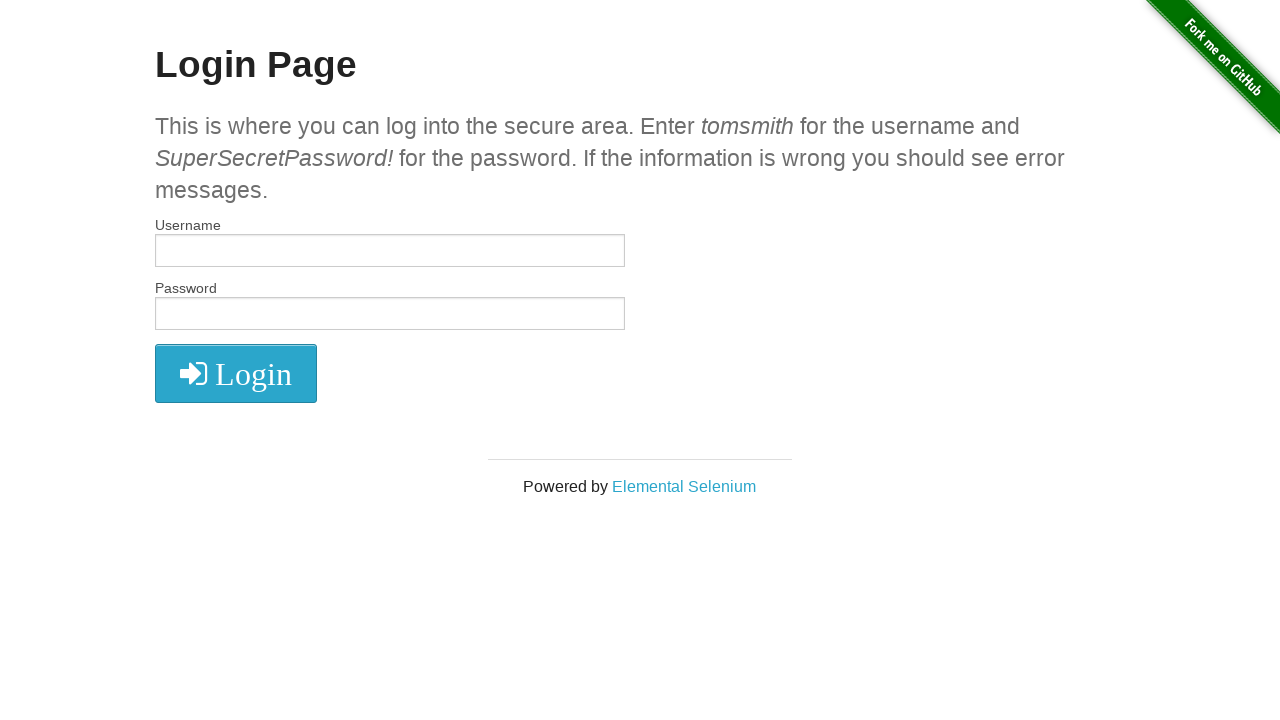

Filled username field with 'tomsmith' on #username
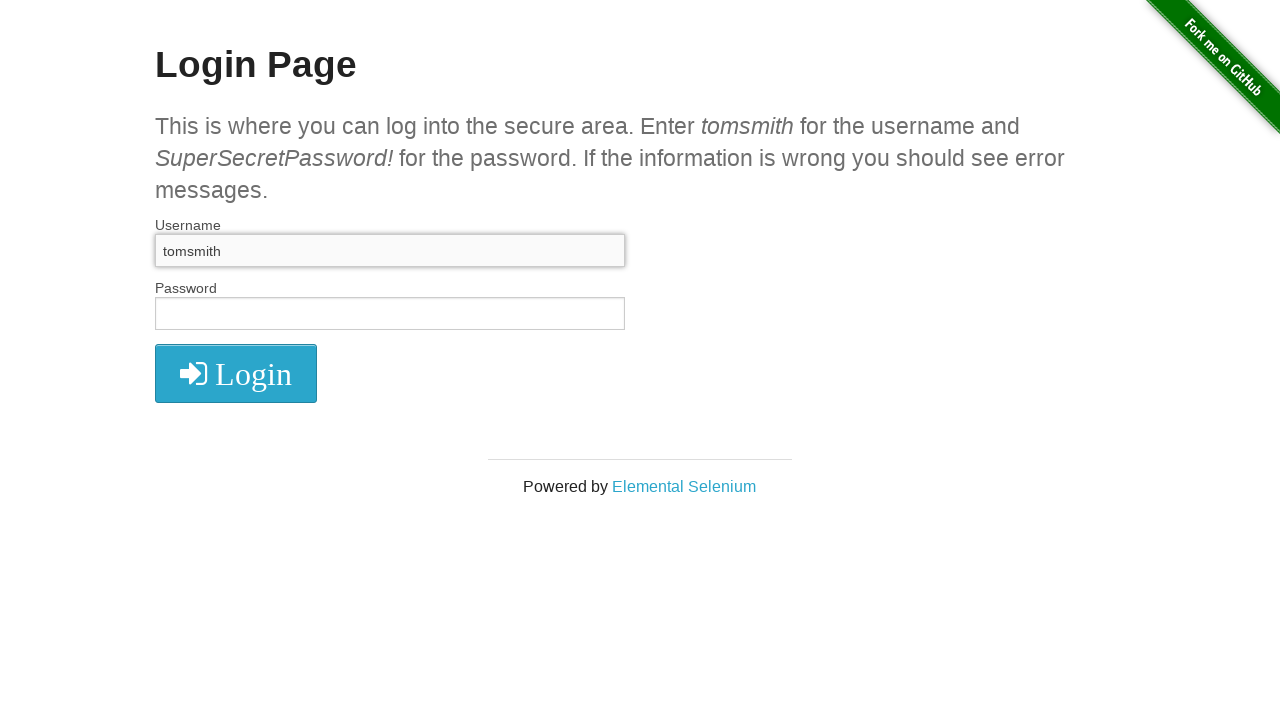

Clicked submit button without entering password at (236, 373) on button[type='submit']
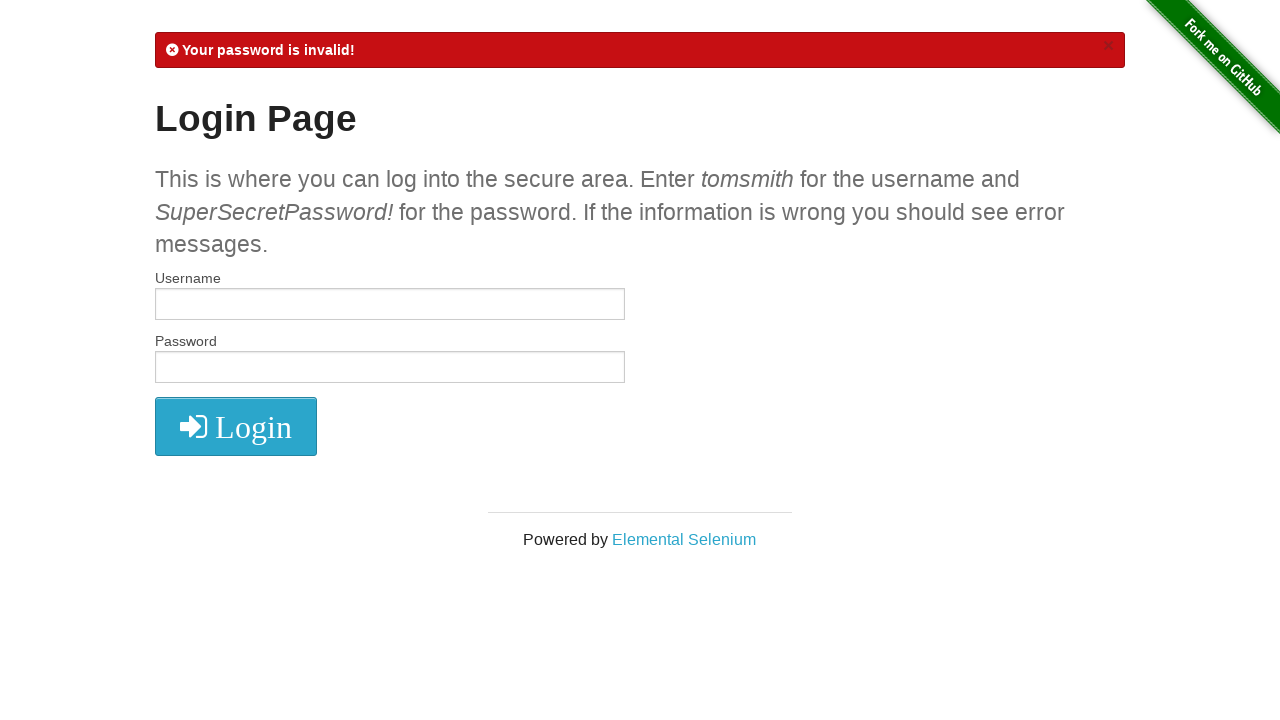

Verified error message 'Your password is invalid!' appeared
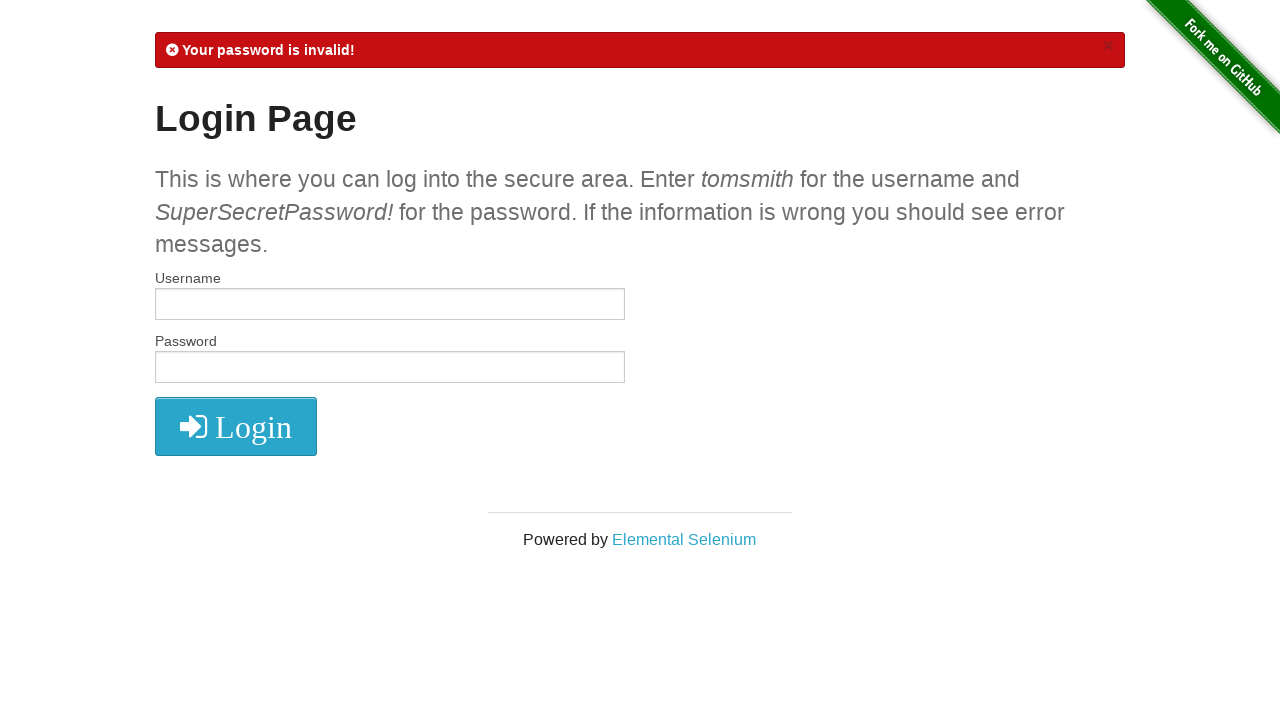

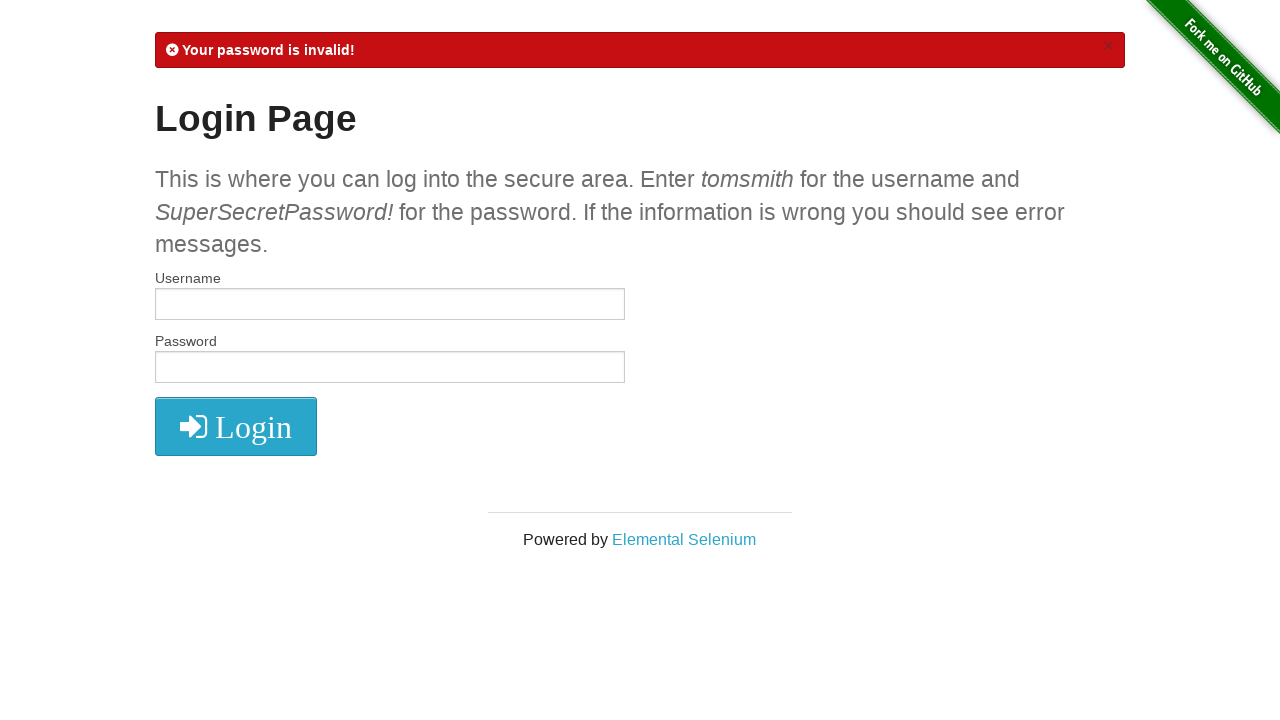